Tests editing a task in the Active filter view

Starting URL: http://todomvc4tasj.herokuapp.com/#/active

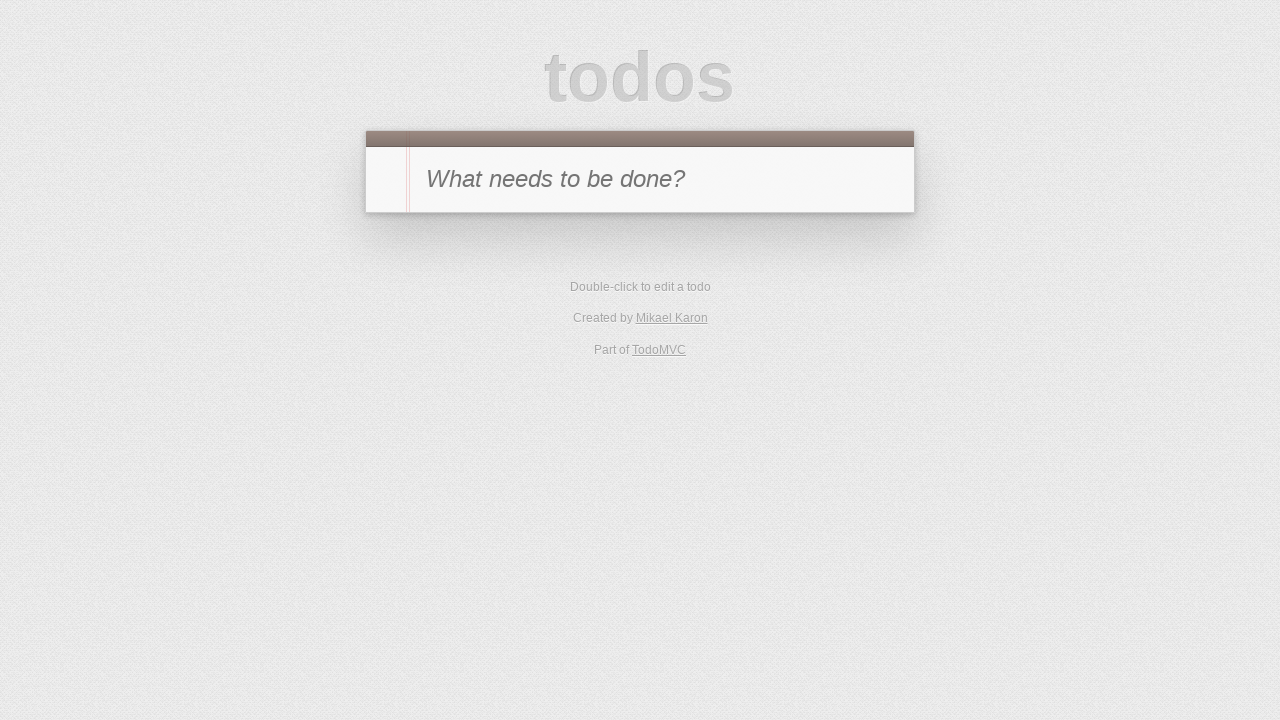

Set up localStorage with 2 active tasks (A and B)
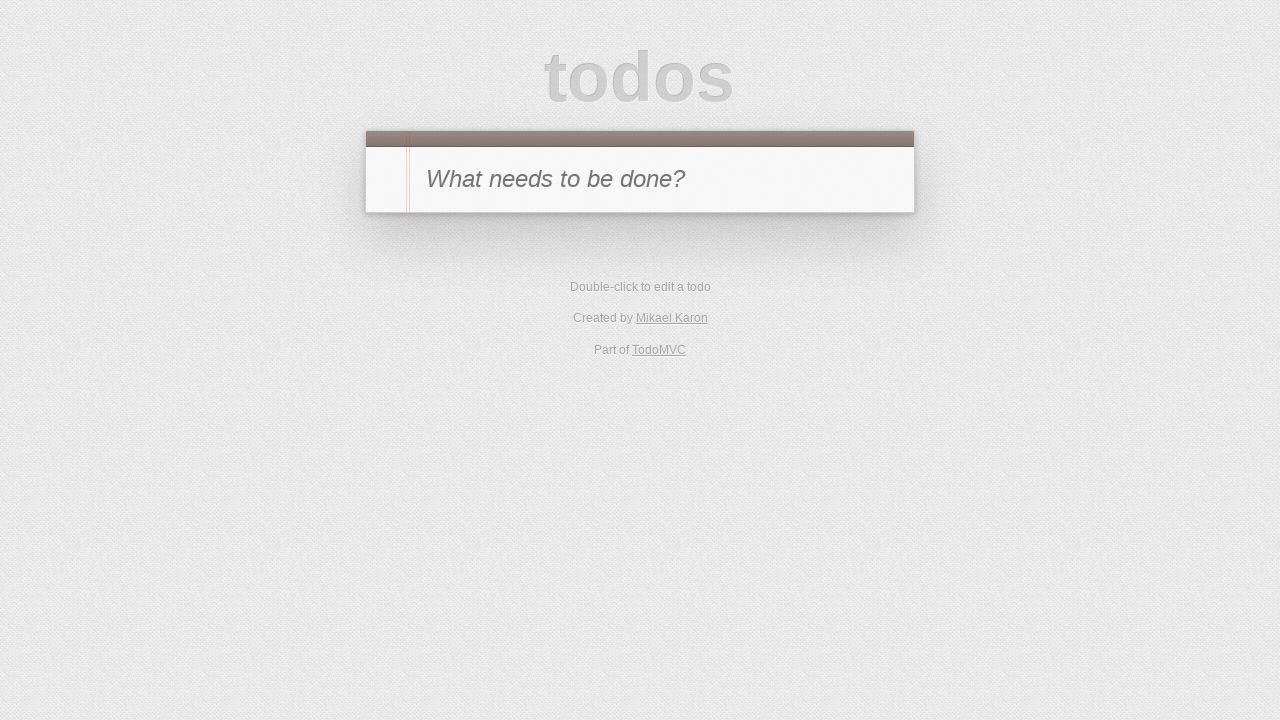

Reloaded the page to apply initial state
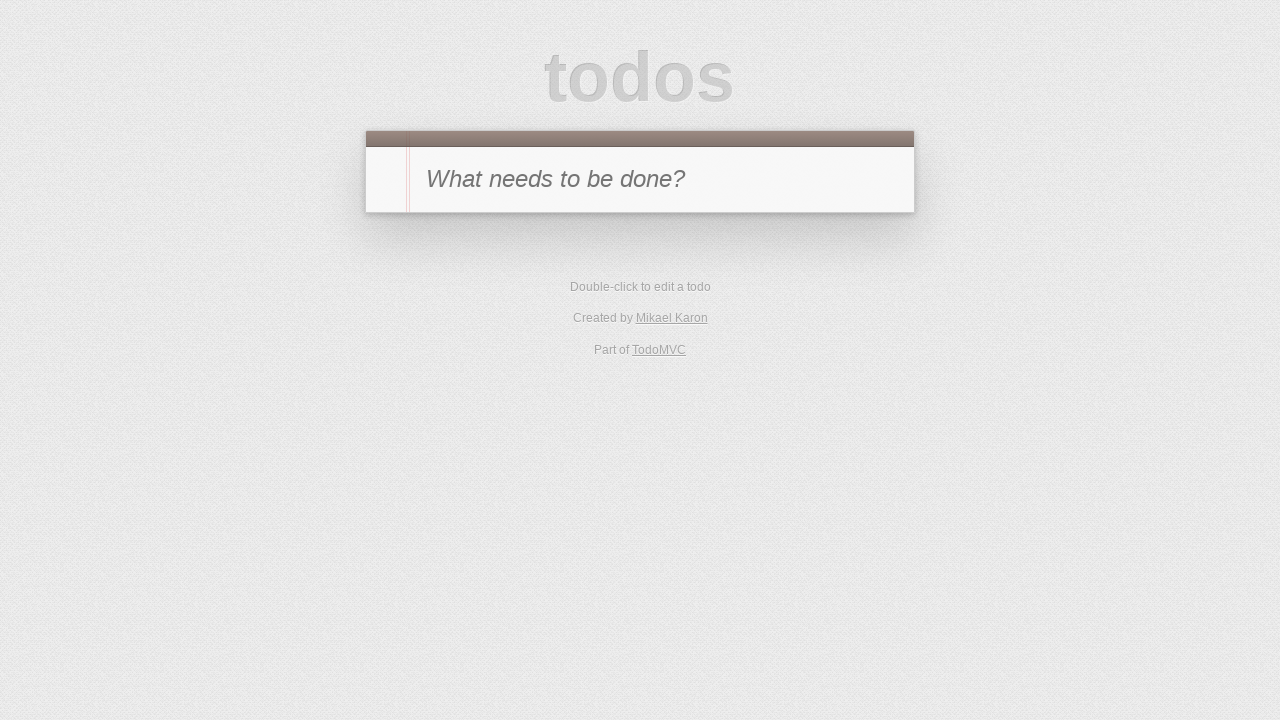

Double-clicked task B to enter edit mode at (640, 302) on #todo-list>li >> internal:has-text="B"i
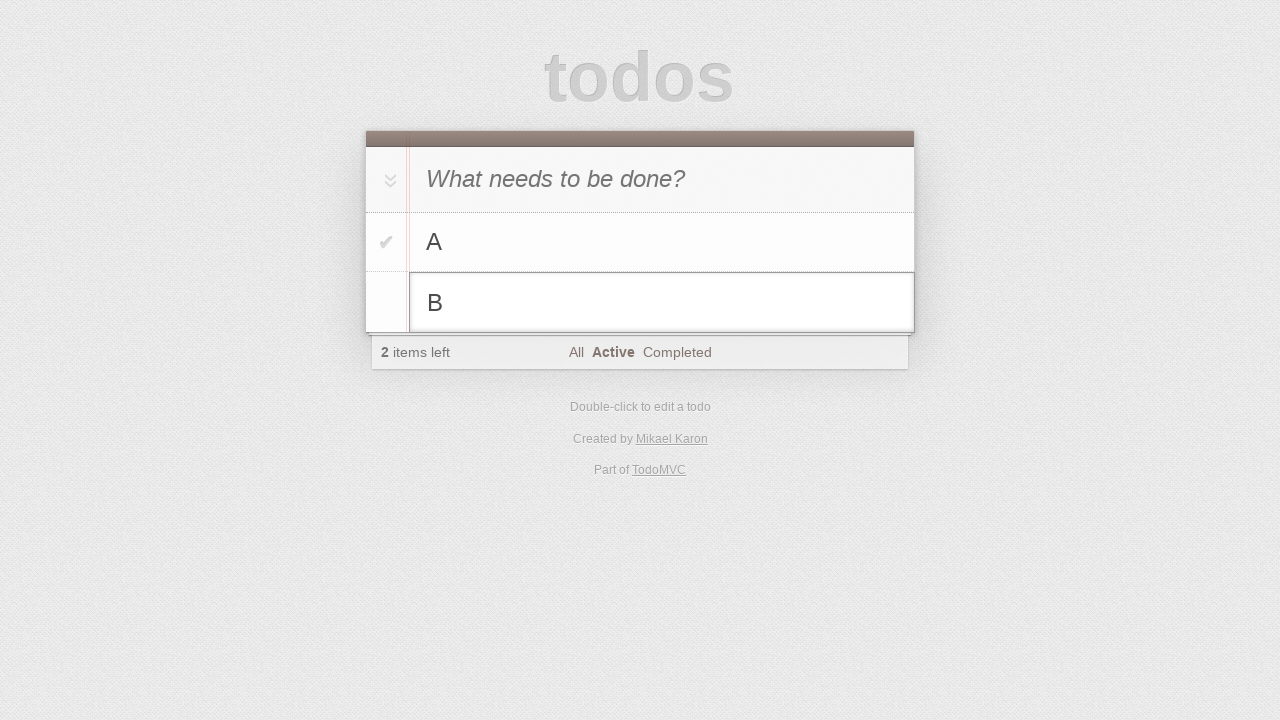

Filled edit field with 'B edited' on #todo-list>li.editing .edit
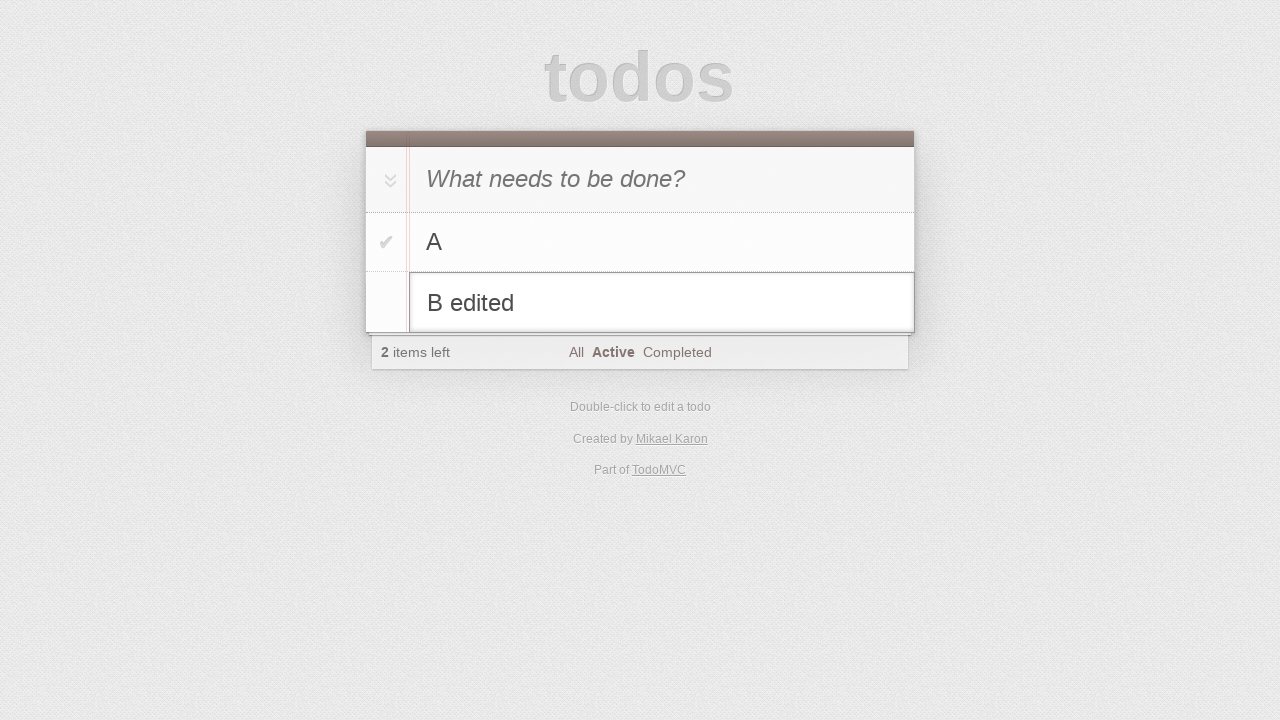

Pressed Enter to confirm task edit on #todo-list>li.editing .edit
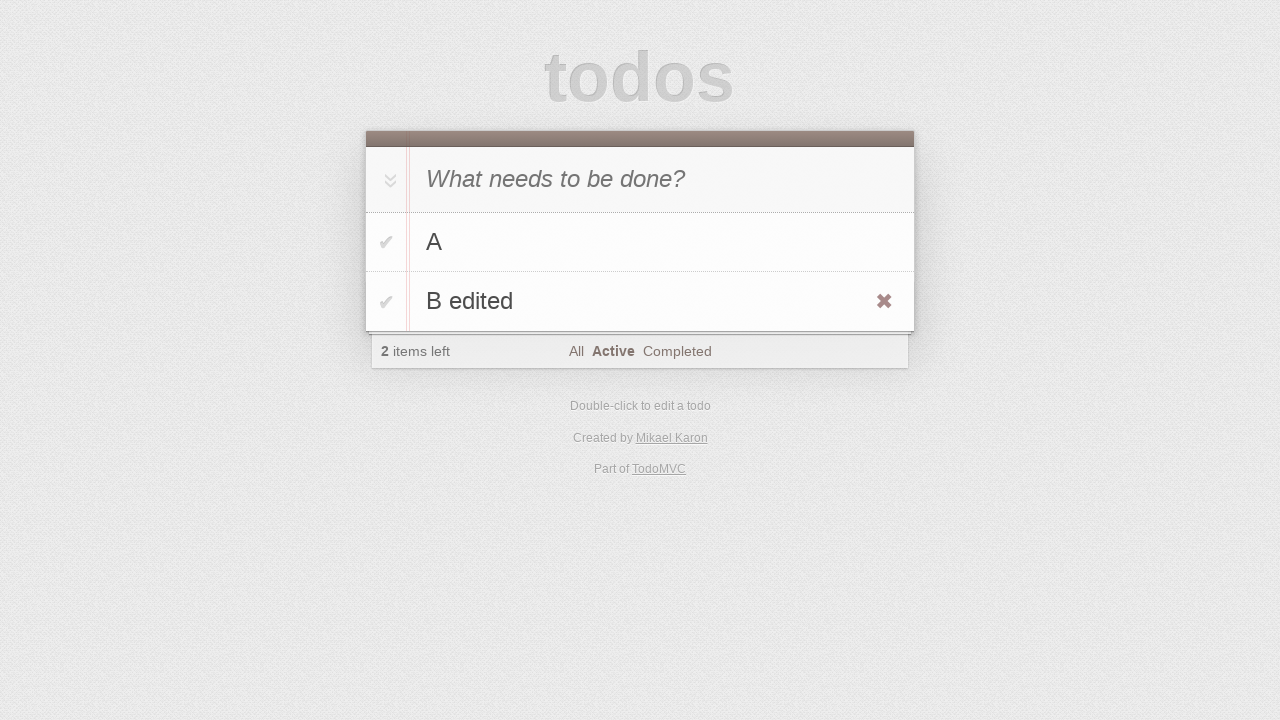

Verified task count is still 2 after editing
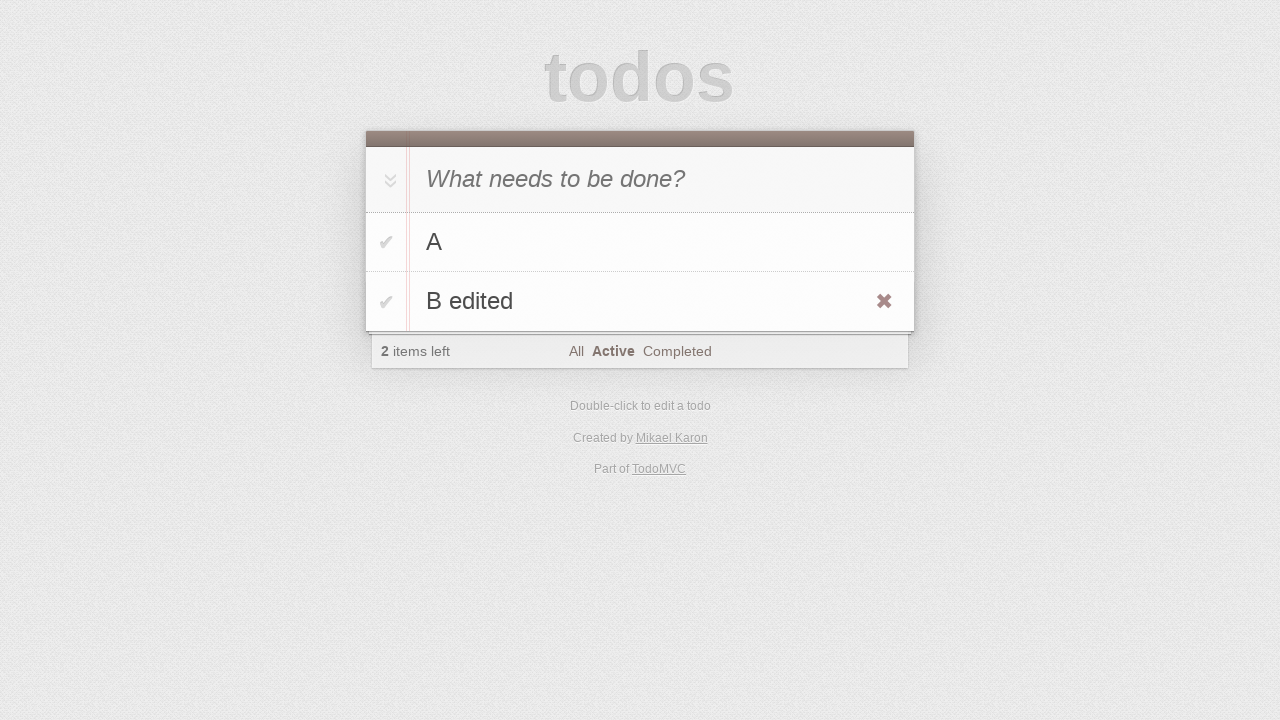

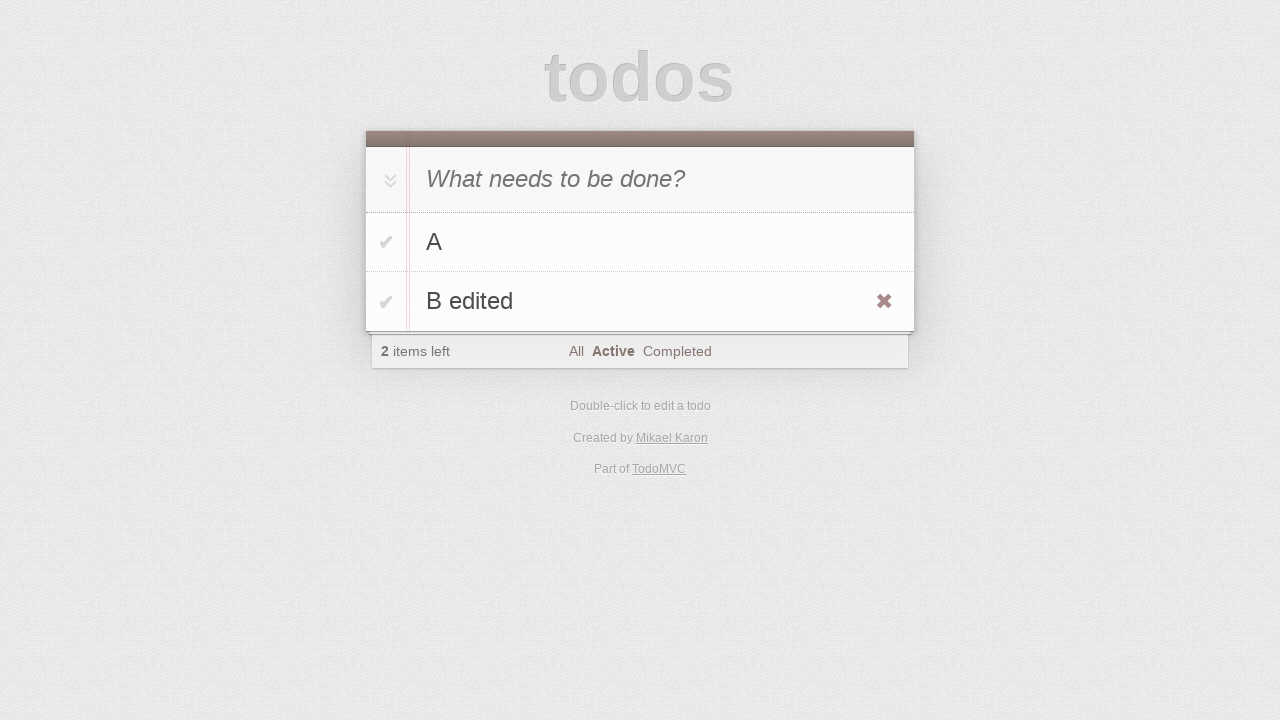